Tests navigation to the Send Mail & Packages page from USPS homepage and verifies the page title

Starting URL: https://www.usps.com/

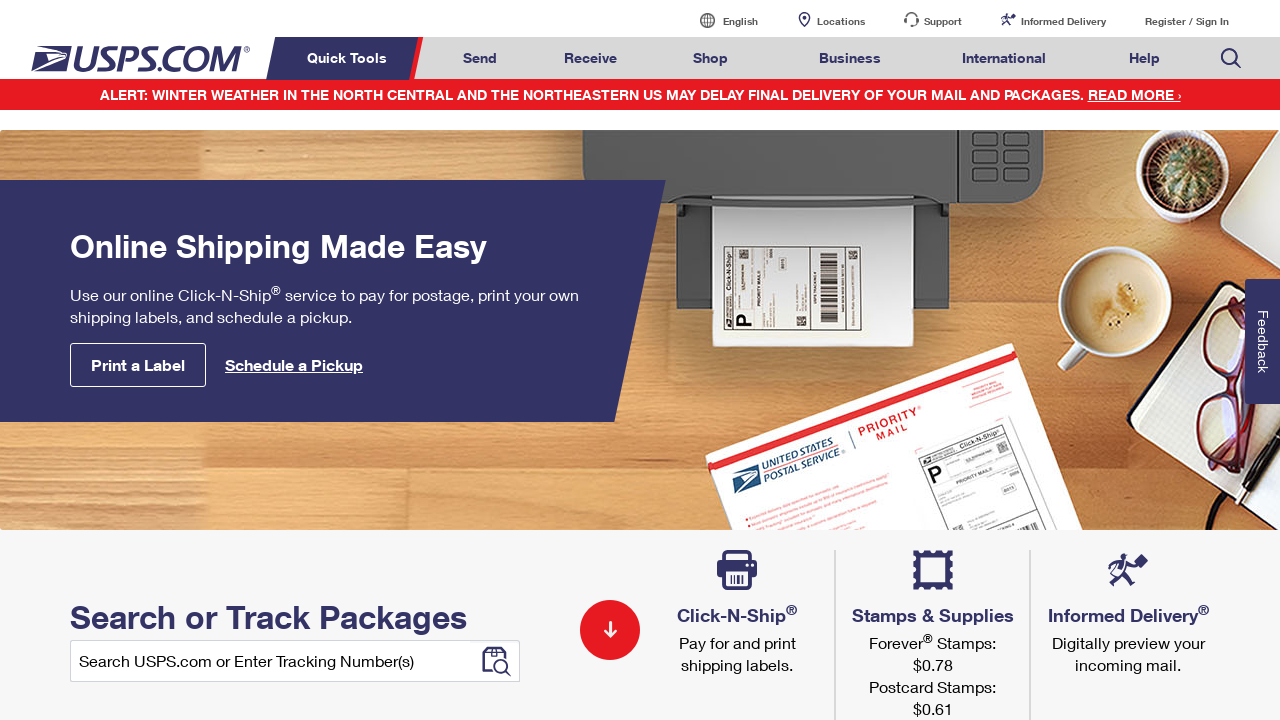

Clicked on Send Mail & Packages link at (480, 58) on a#mail-ship-width
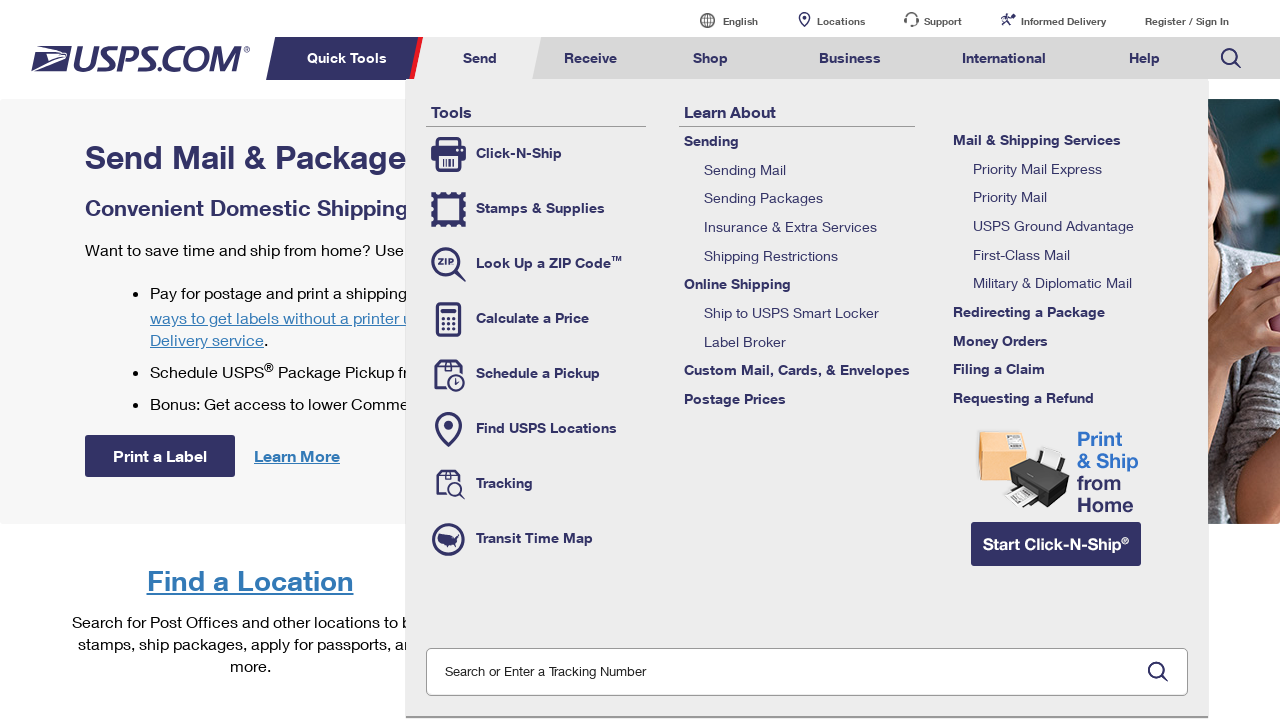

Verified page title is 'Send Mail & Packages | USPS'
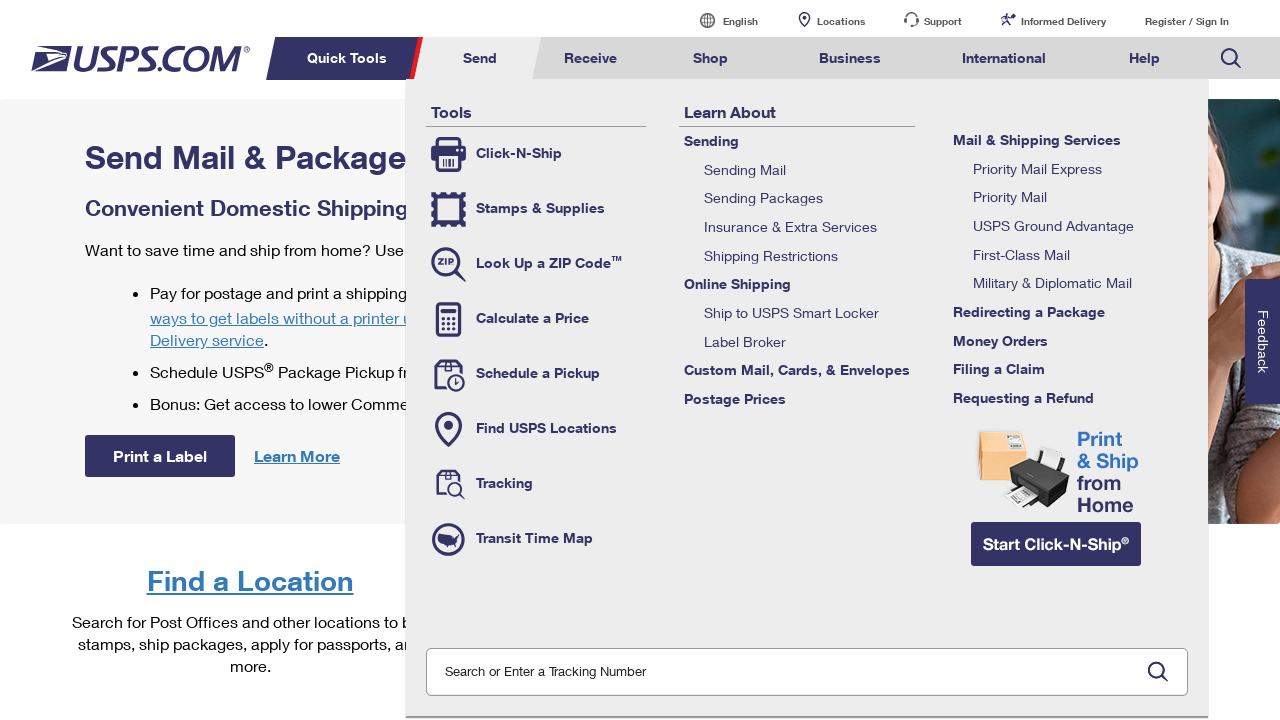

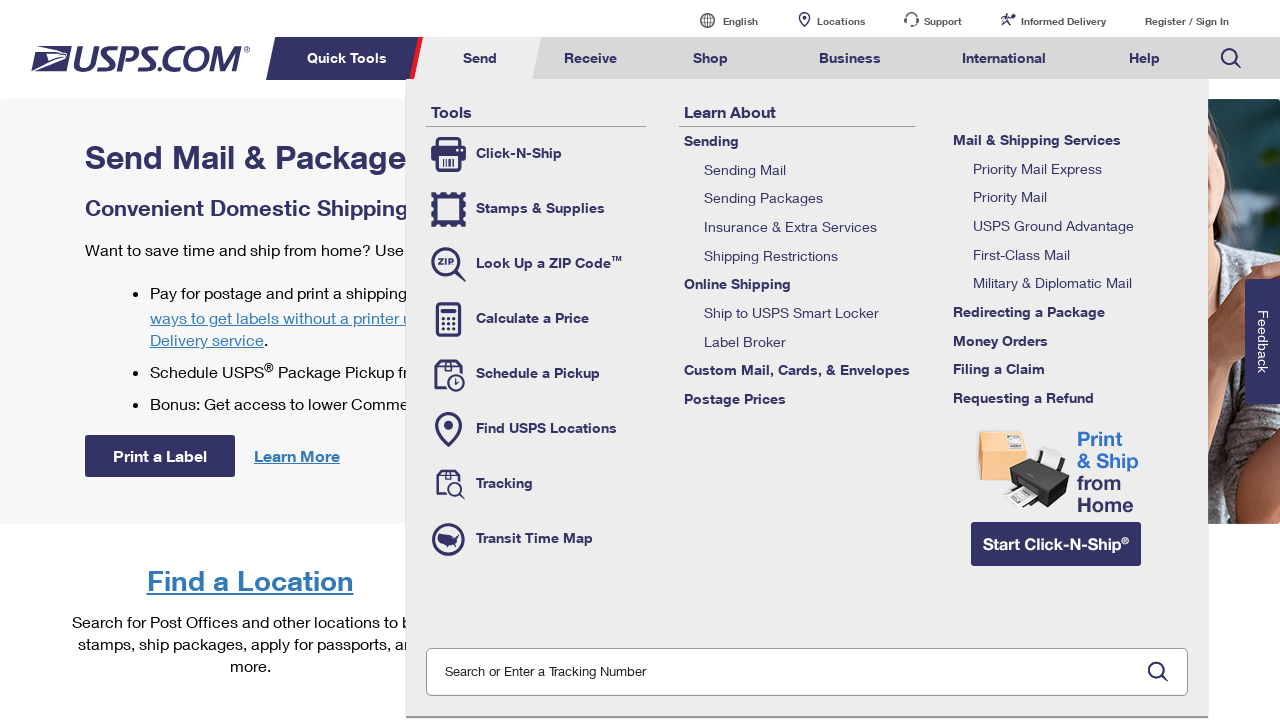